Tests browser navigation functionality by navigating between two websites (hepsiburada.com and trendyol.com), then using browser back, forward, and refresh operations.

Starting URL: https://hepsiburada.com

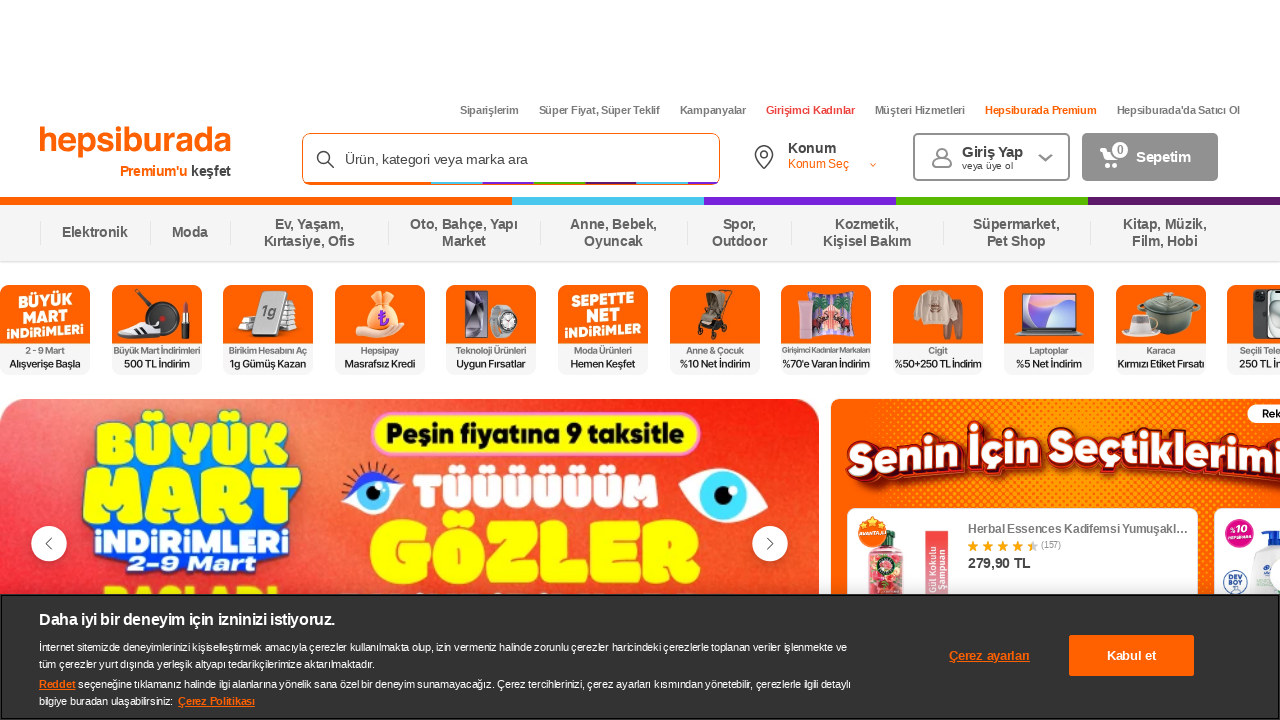

Navigated to trendyol.com
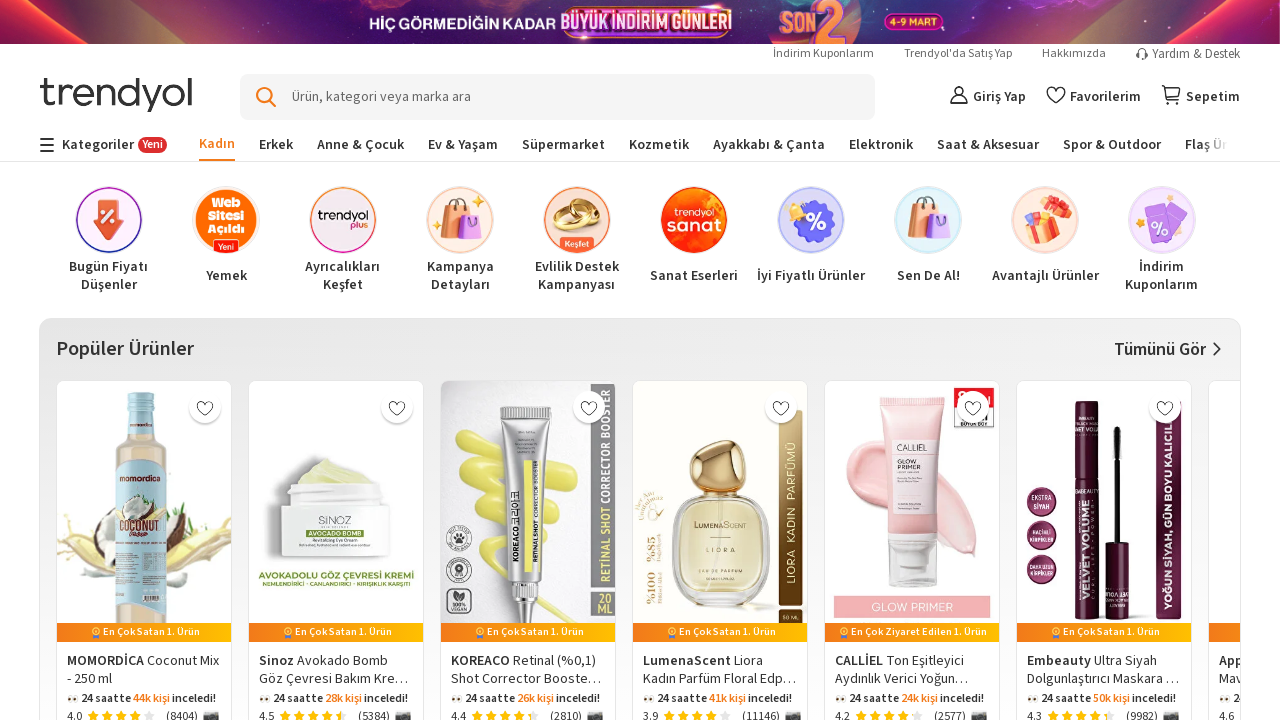

Navigated back to hepsiburada.com using browser back button
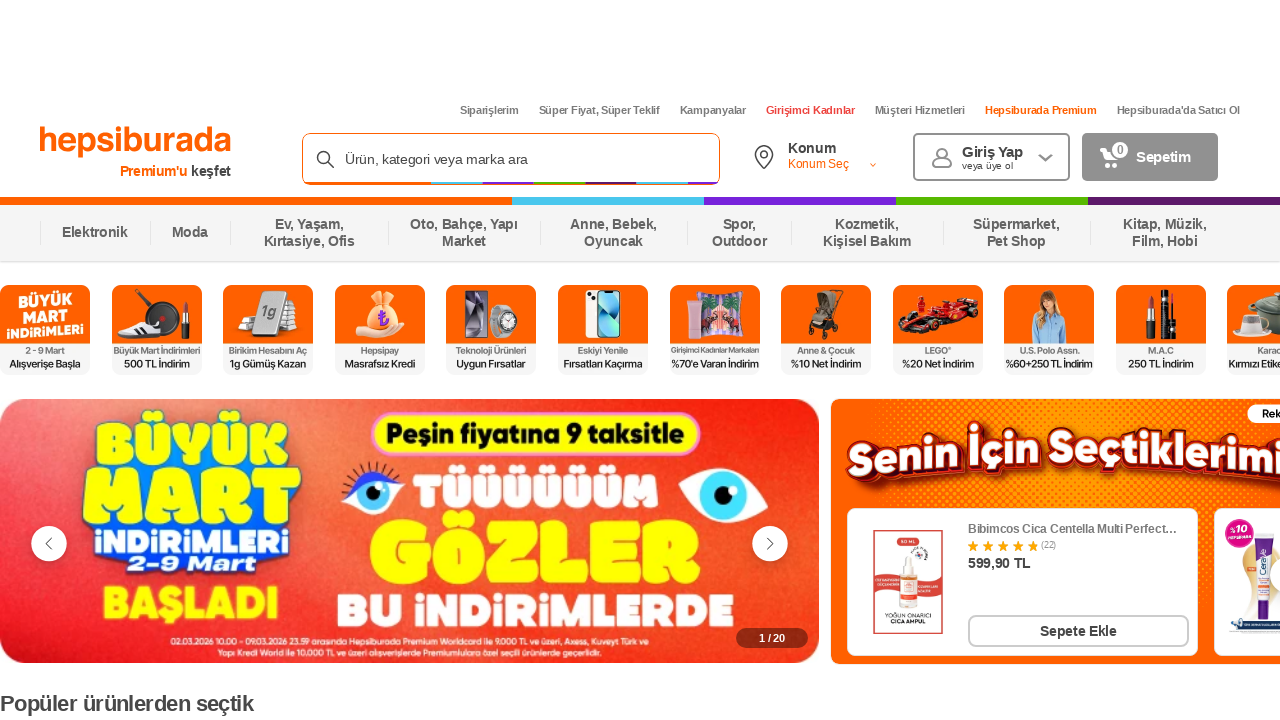

Navigated forward to trendyol.com using browser forward button
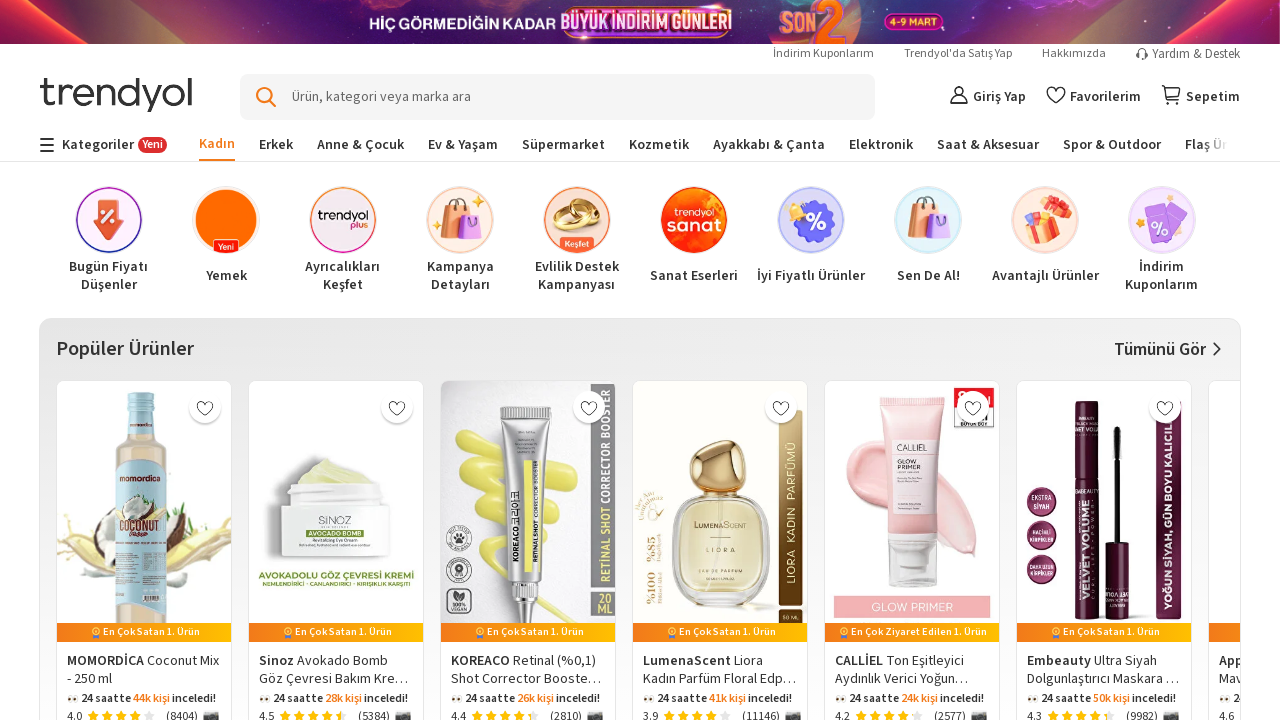

Refreshed the current page
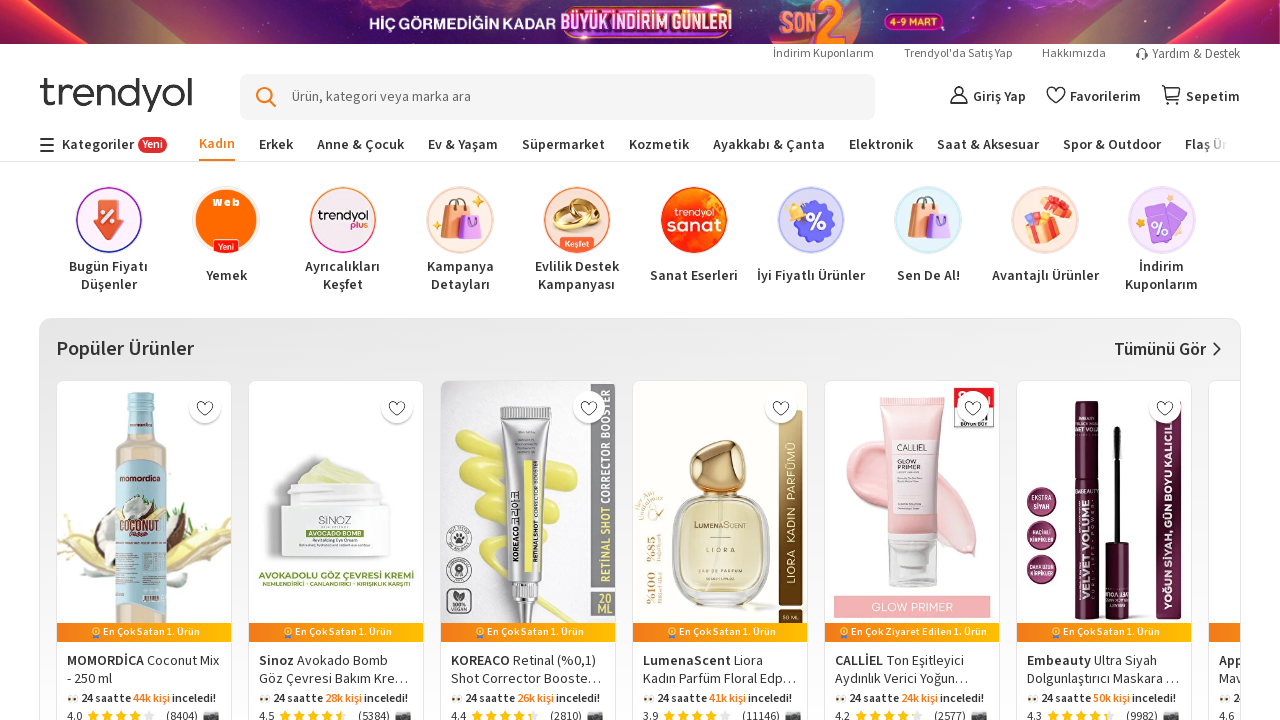

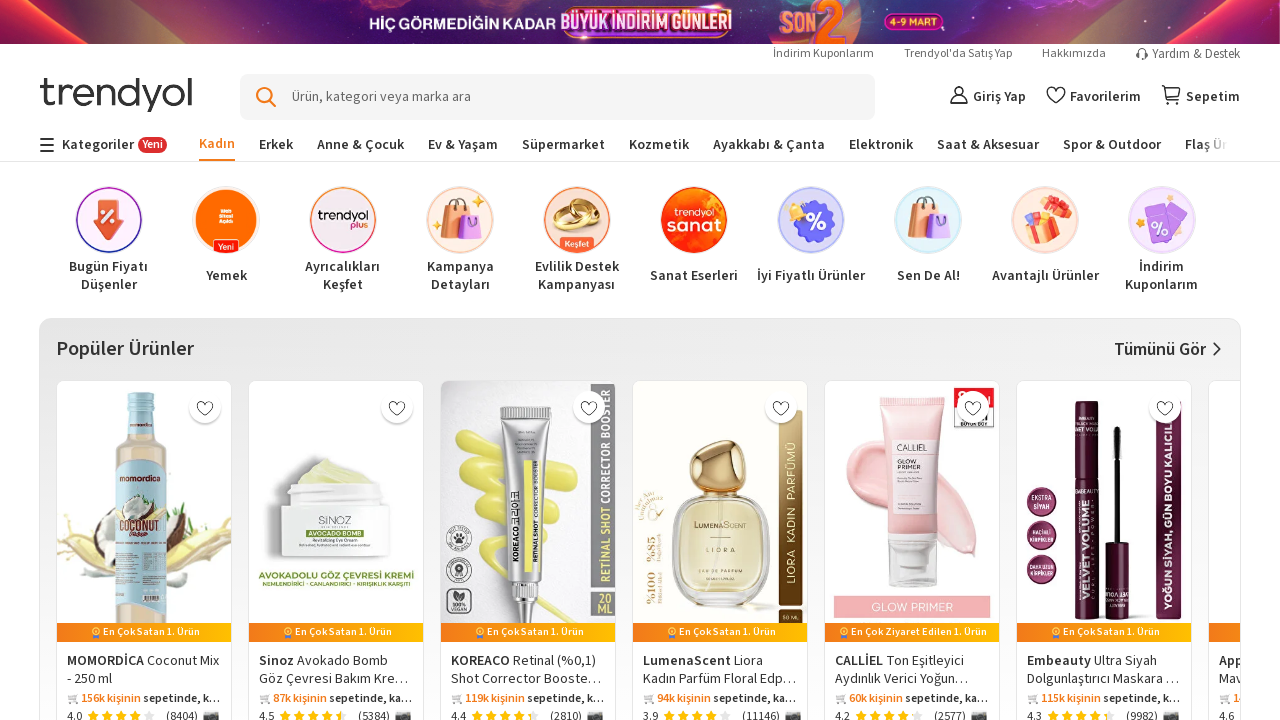